Tests inputting a value into a disabled text field using JavaScript execution to enable the field first, then entering text

Starting URL: https://seleniumpractise.blogspot.com/2016/09/how-to-work-with-disable-textbox-or.html

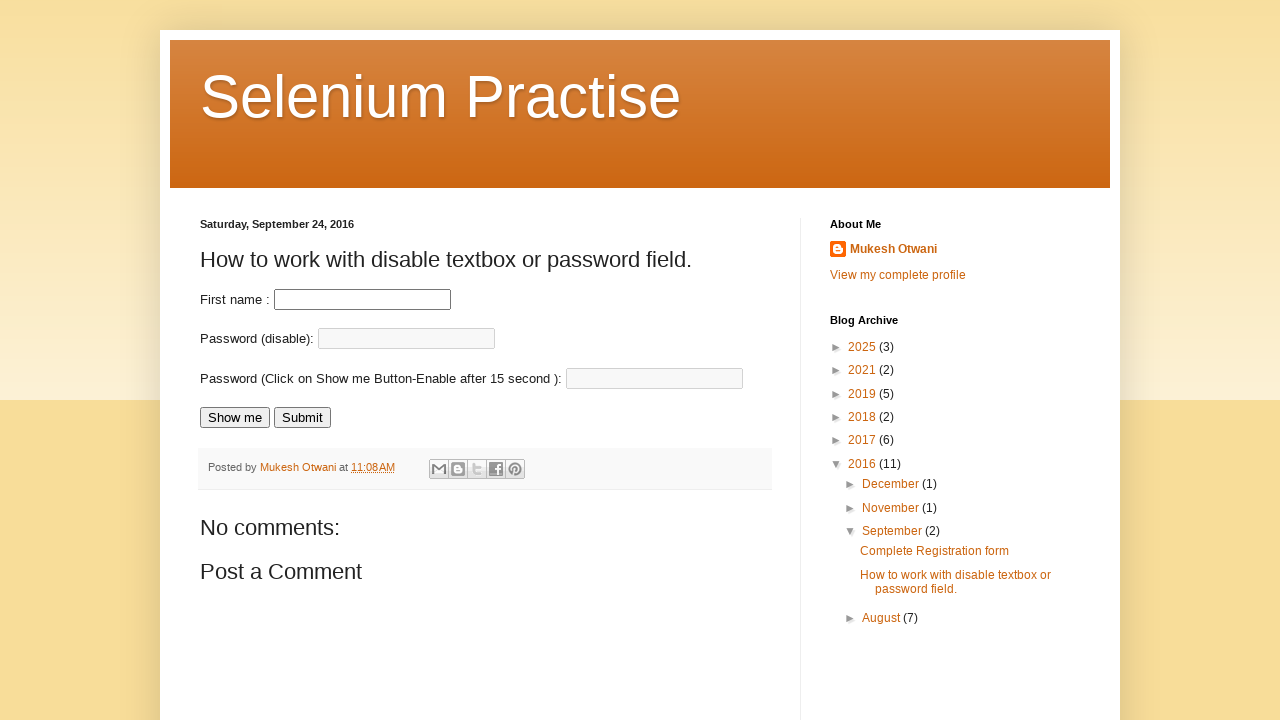

Waited for disabled input field to be present
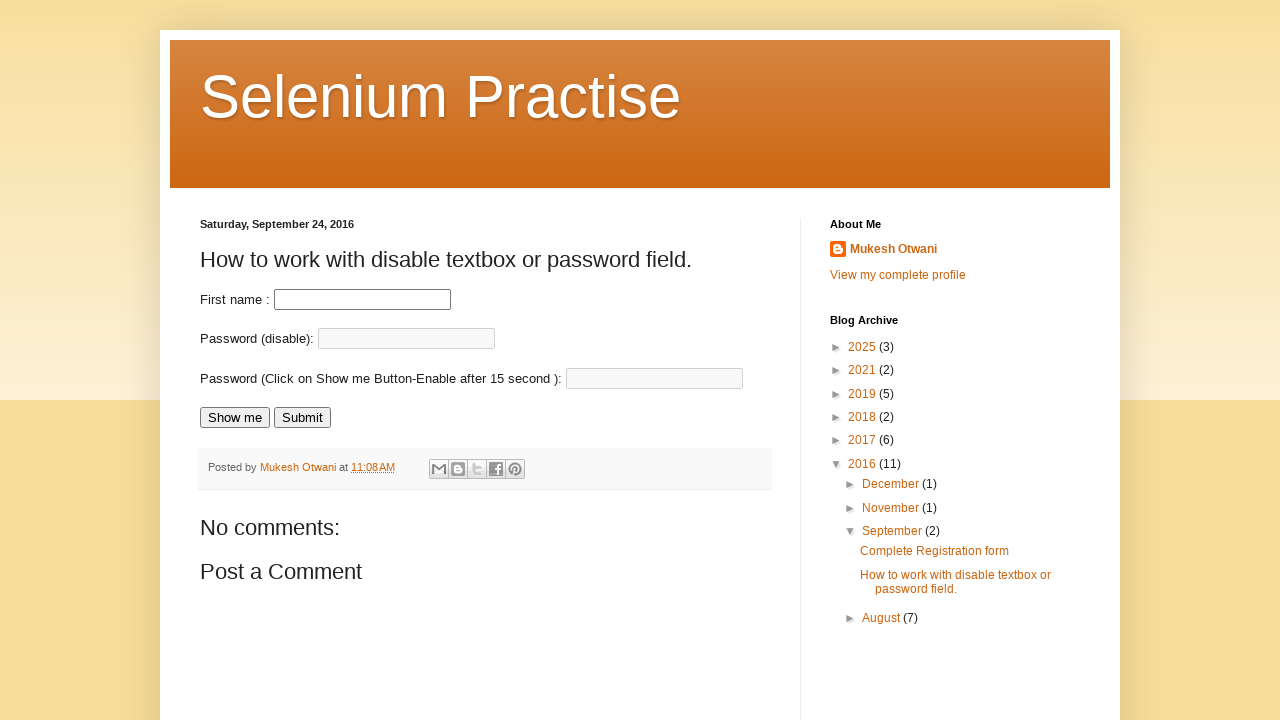

Executed JavaScript to remove disabled attribute from input field
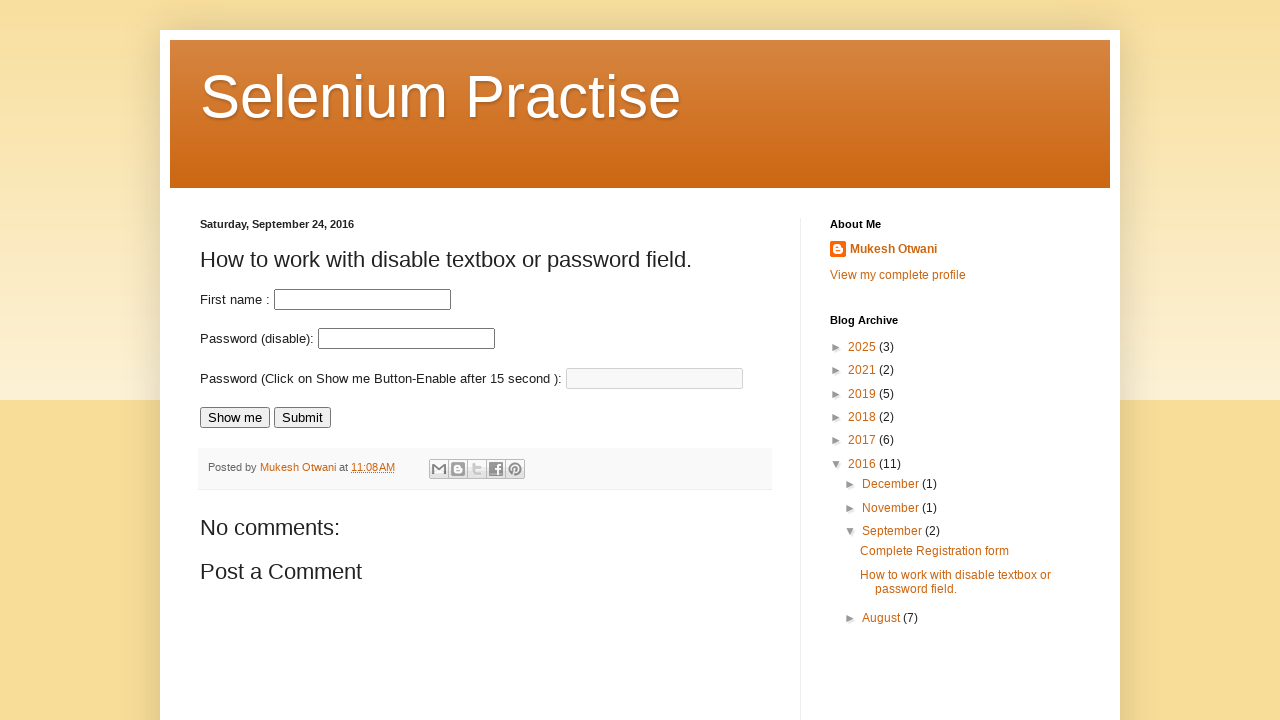

Filled enabled input field with 'Automation Test Value' on input[type='text']
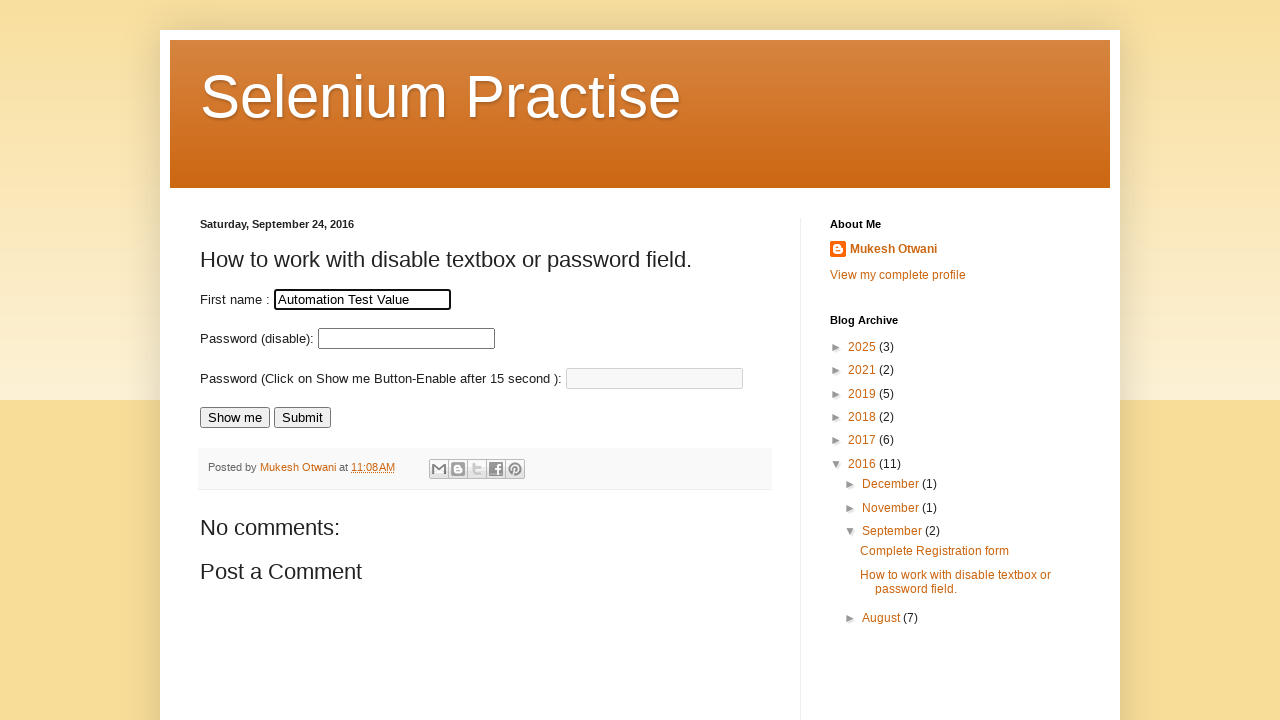

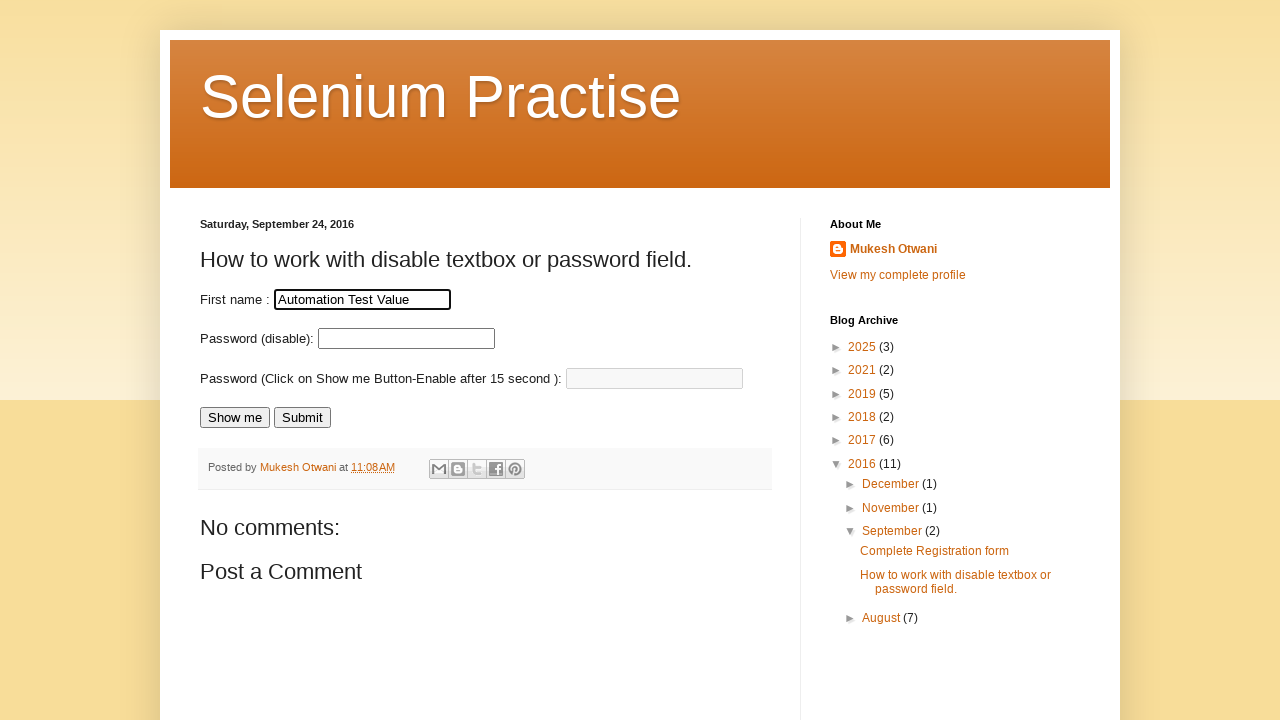